Tests selection state of radio buttons and checkboxes by clicking them and verifying their selected state.

Starting URL: https://automationfc.github.io/basic-form/index.html

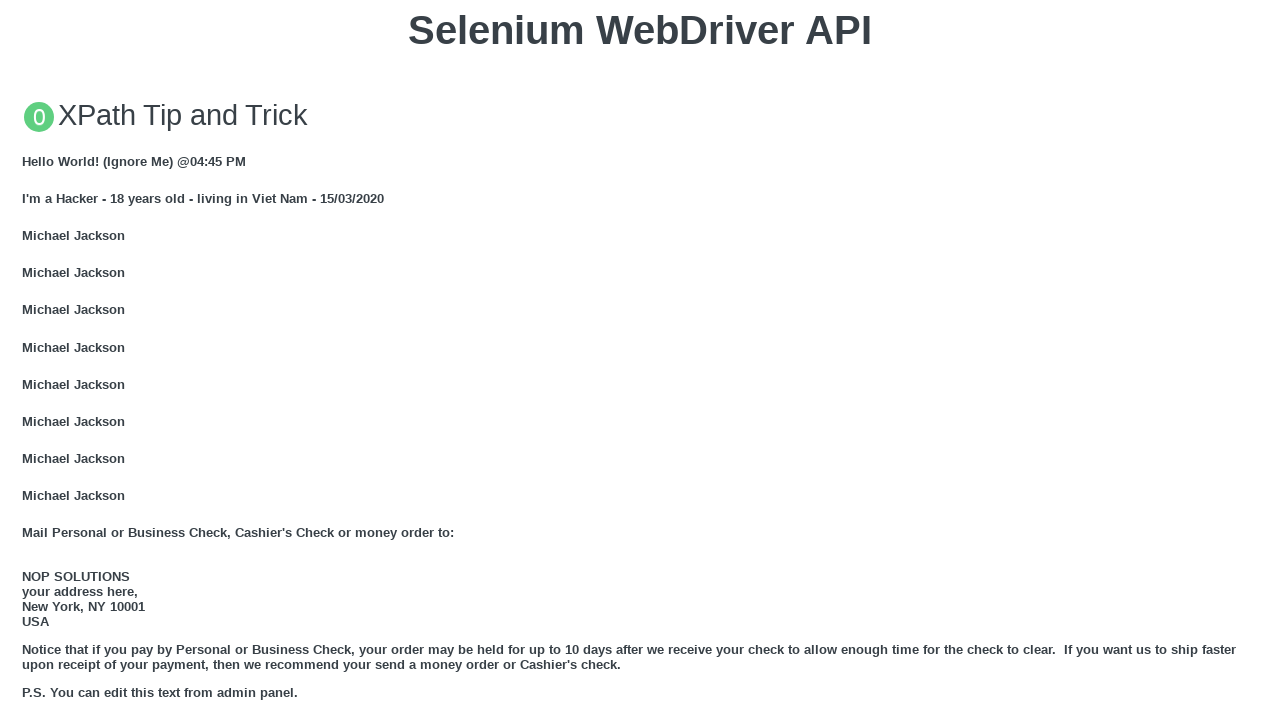

Clicked 'Under 18' radio button at (28, 360) on xpath=//input[@id='under_18']
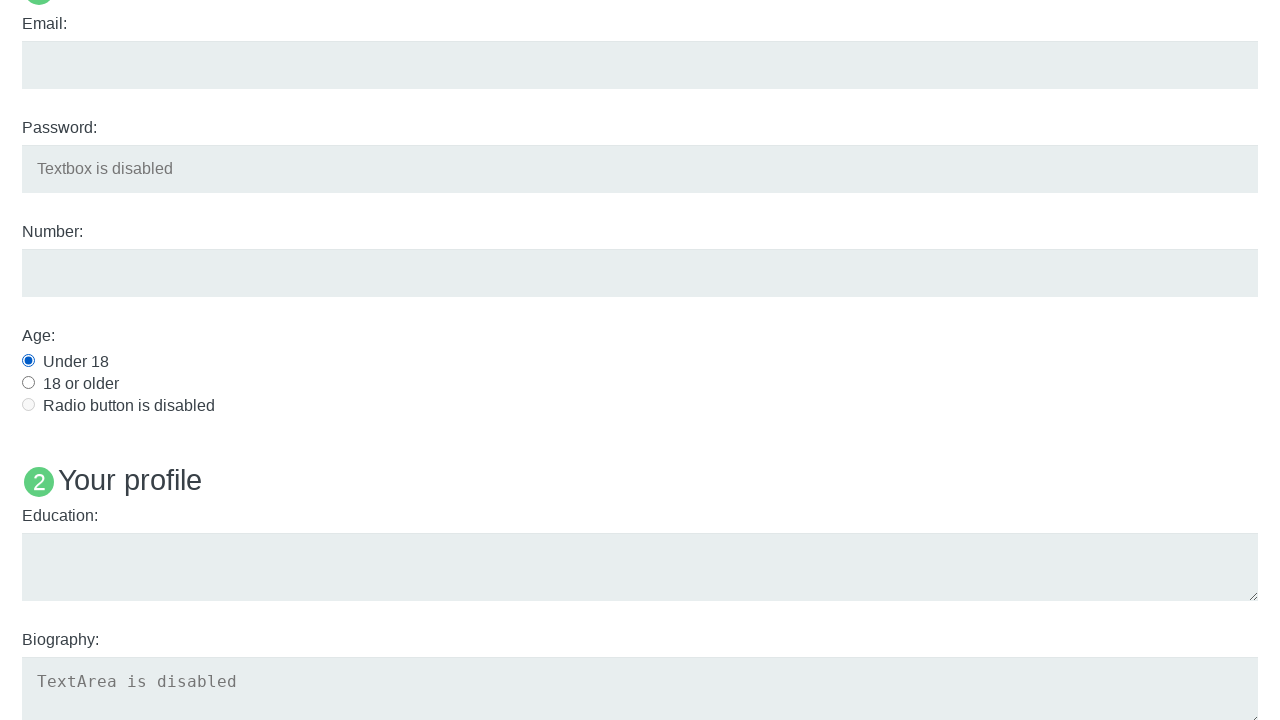

Clicked 'Java' checkbox at (28, 361) on xpath=//input[@id='java']
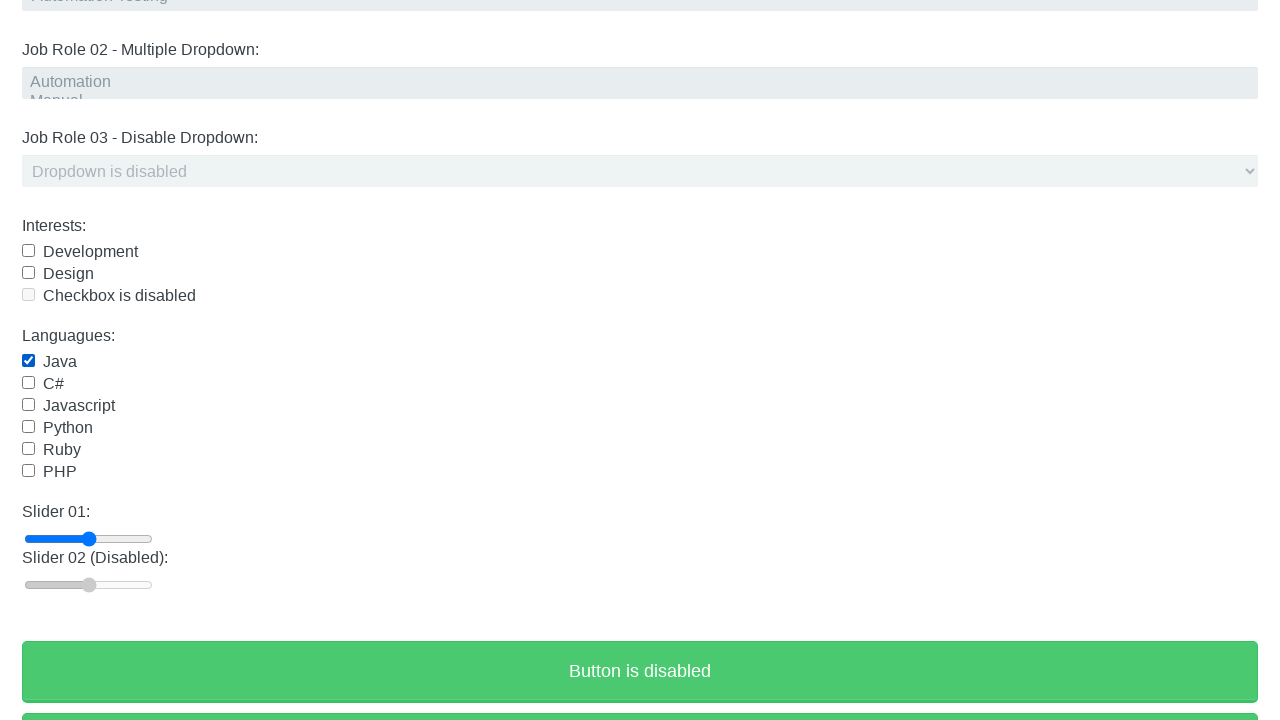

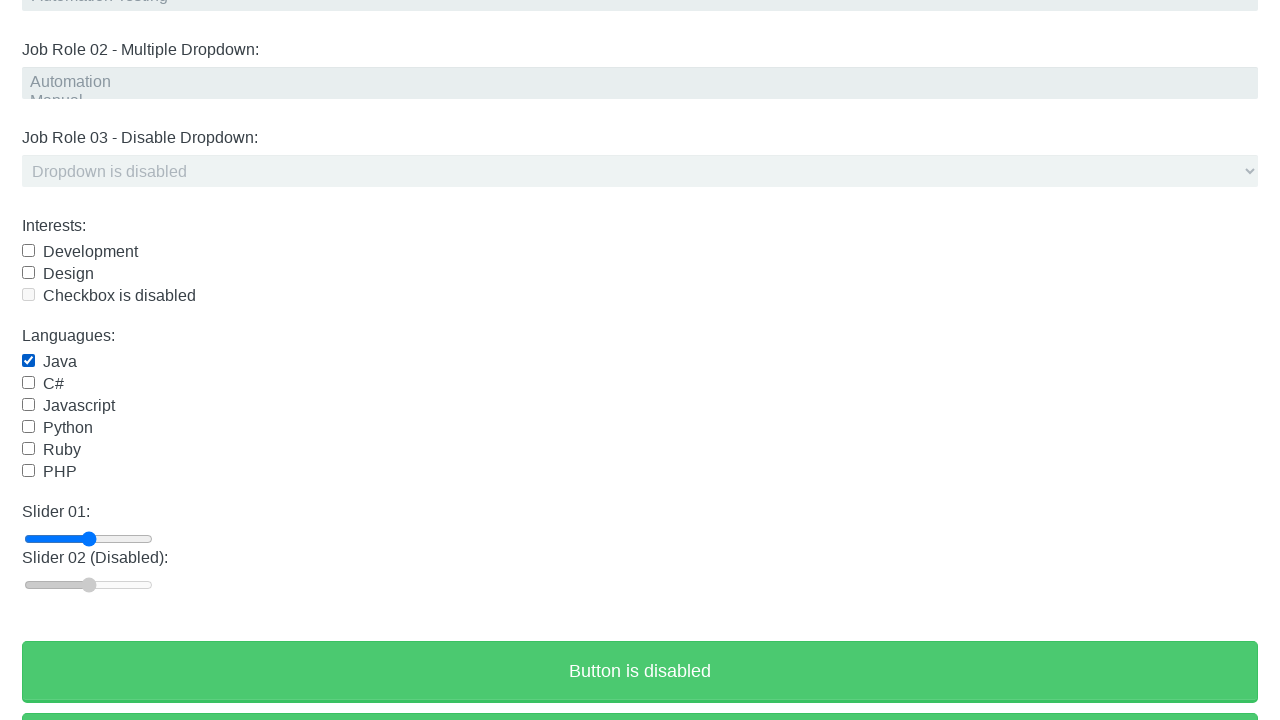